Tests that completed items are removed when Clear completed button is clicked

Starting URL: https://demo.playwright.dev/todomvc

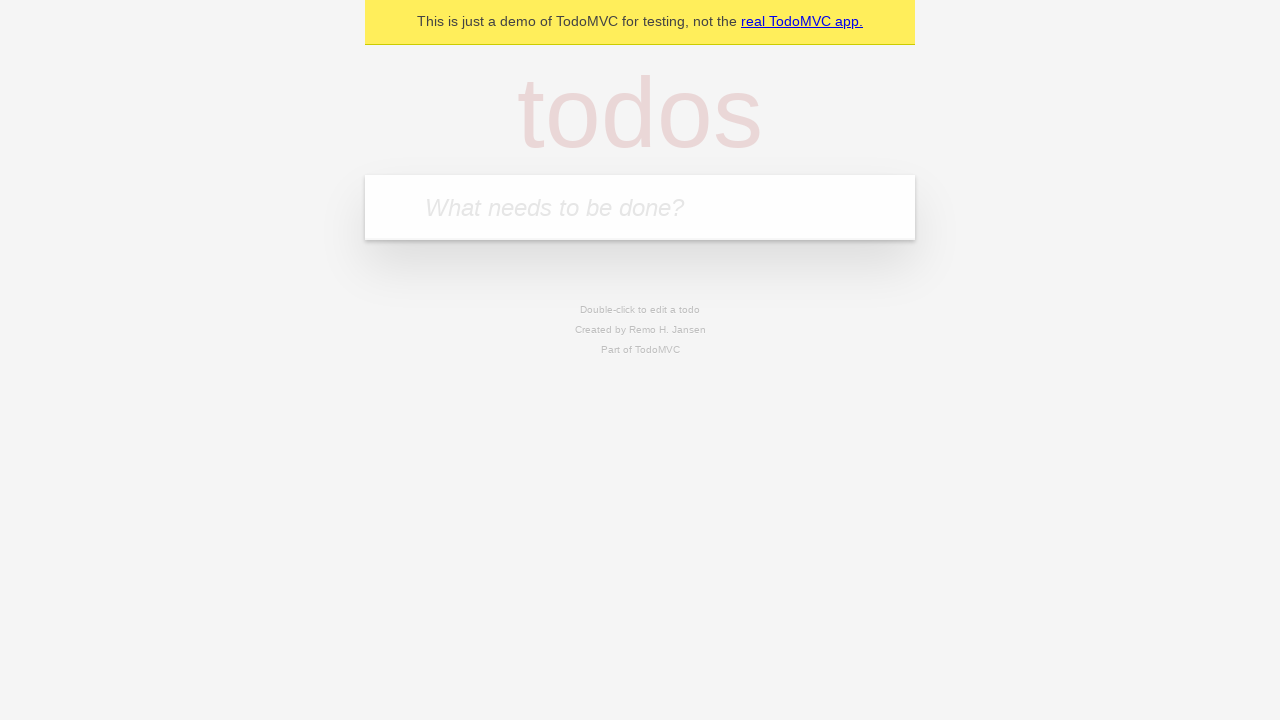

Filled todo input with 'buy some cheese' on internal:attr=[placeholder="What needs to be done?"i]
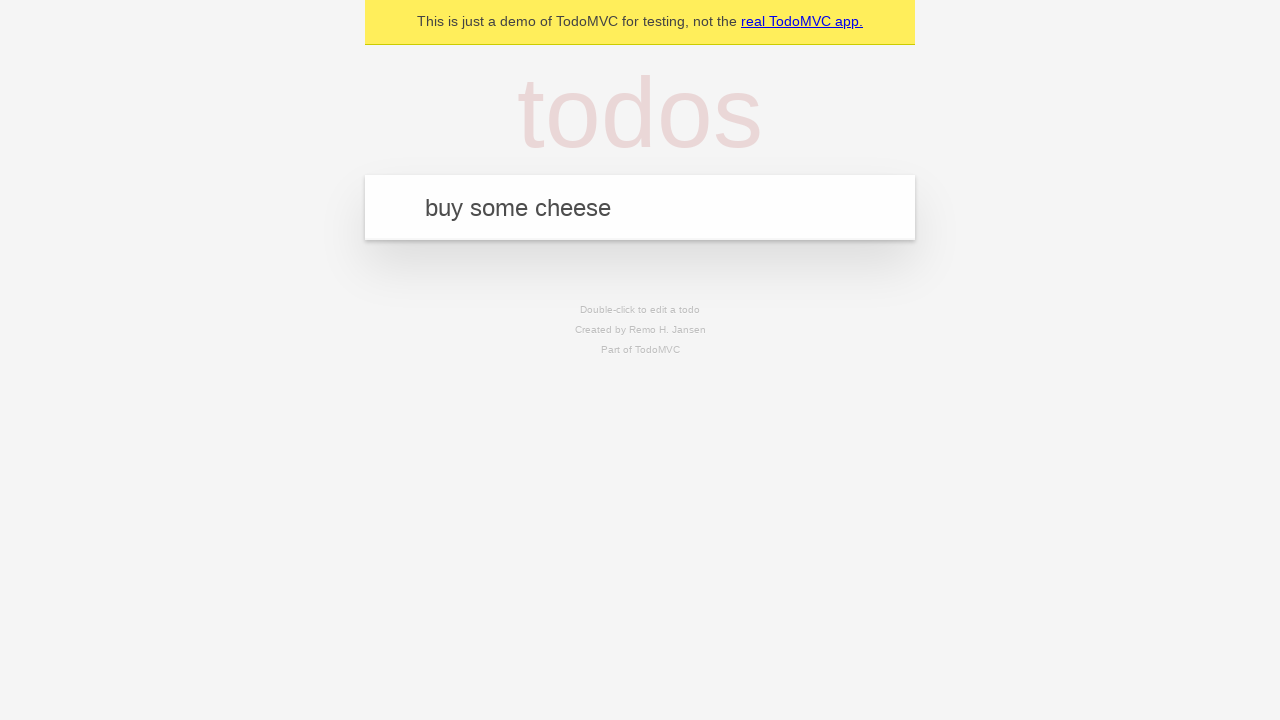

Pressed Enter to add first todo item on internal:attr=[placeholder="What needs to be done?"i]
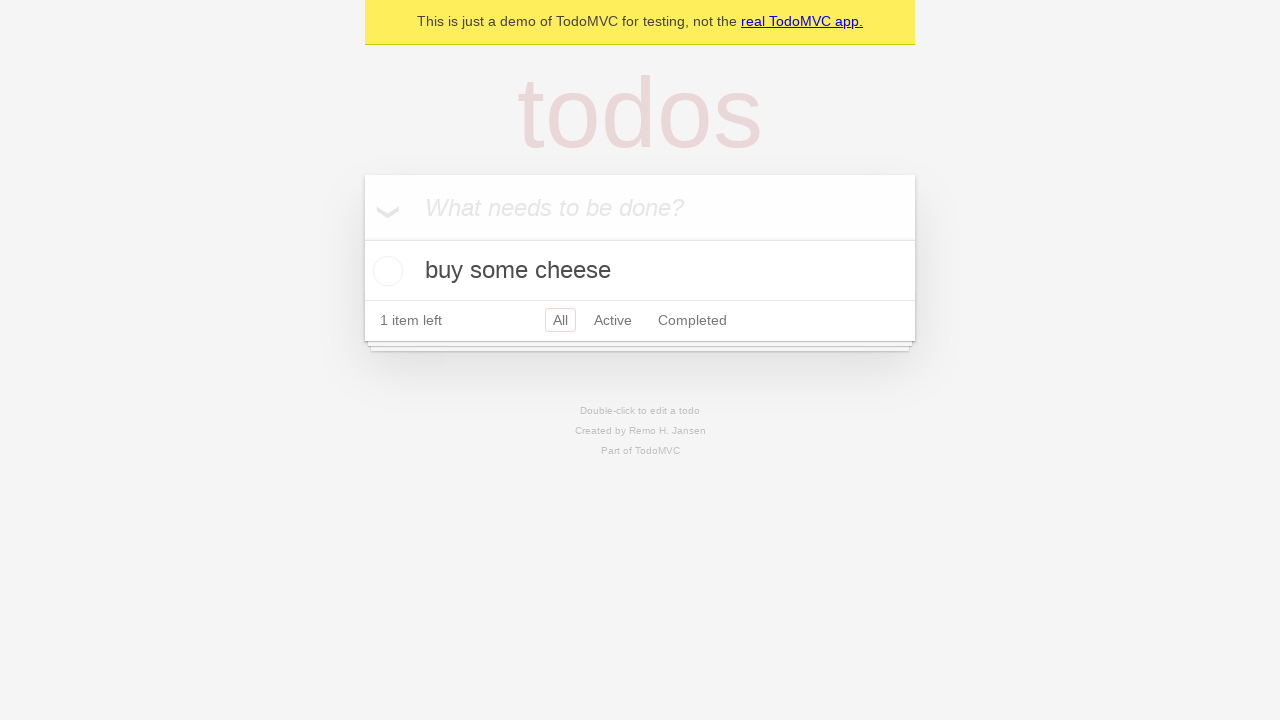

Filled todo input with 'feed the cat' on internal:attr=[placeholder="What needs to be done?"i]
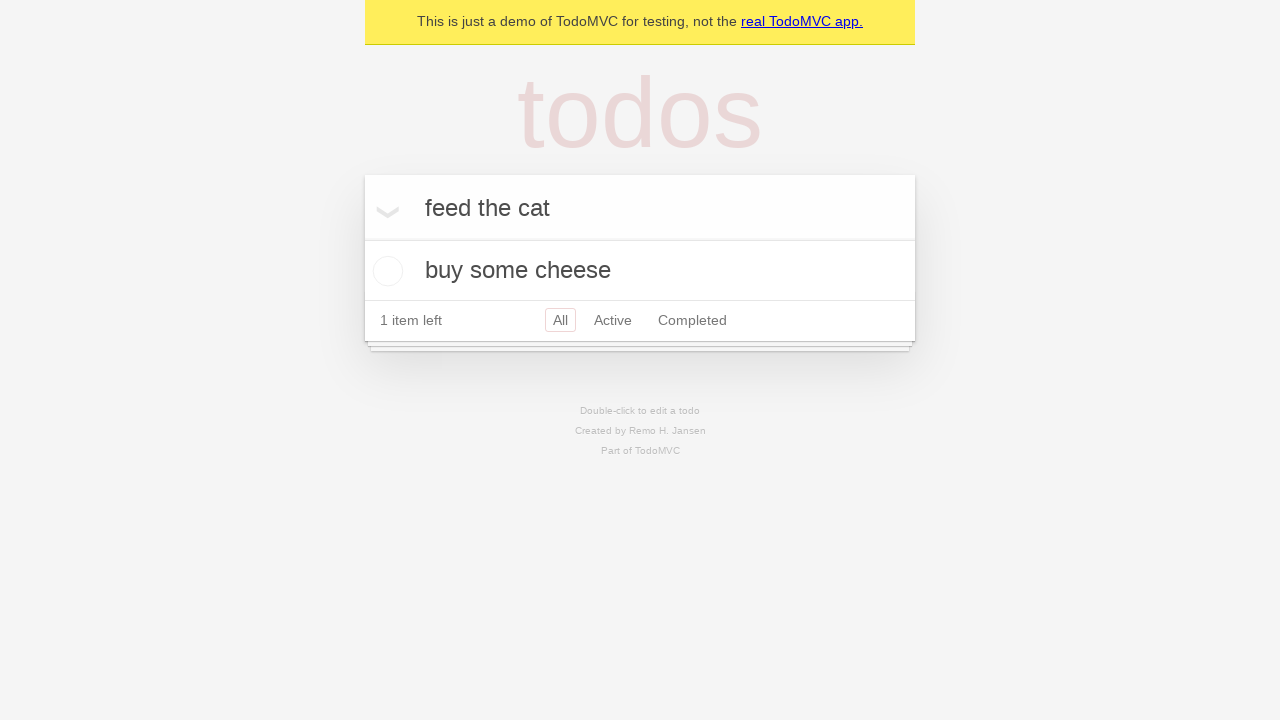

Pressed Enter to add second todo item on internal:attr=[placeholder="What needs to be done?"i]
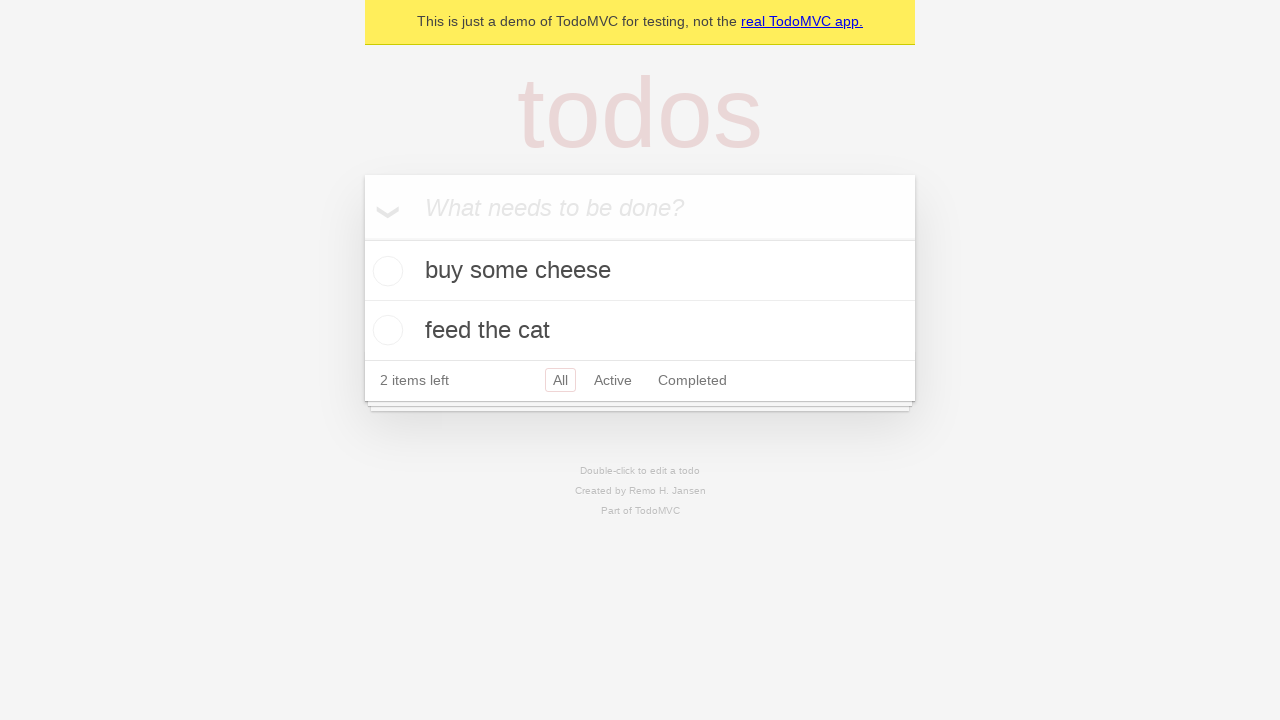

Filled todo input with 'book a doctors appointment' on internal:attr=[placeholder="What needs to be done?"i]
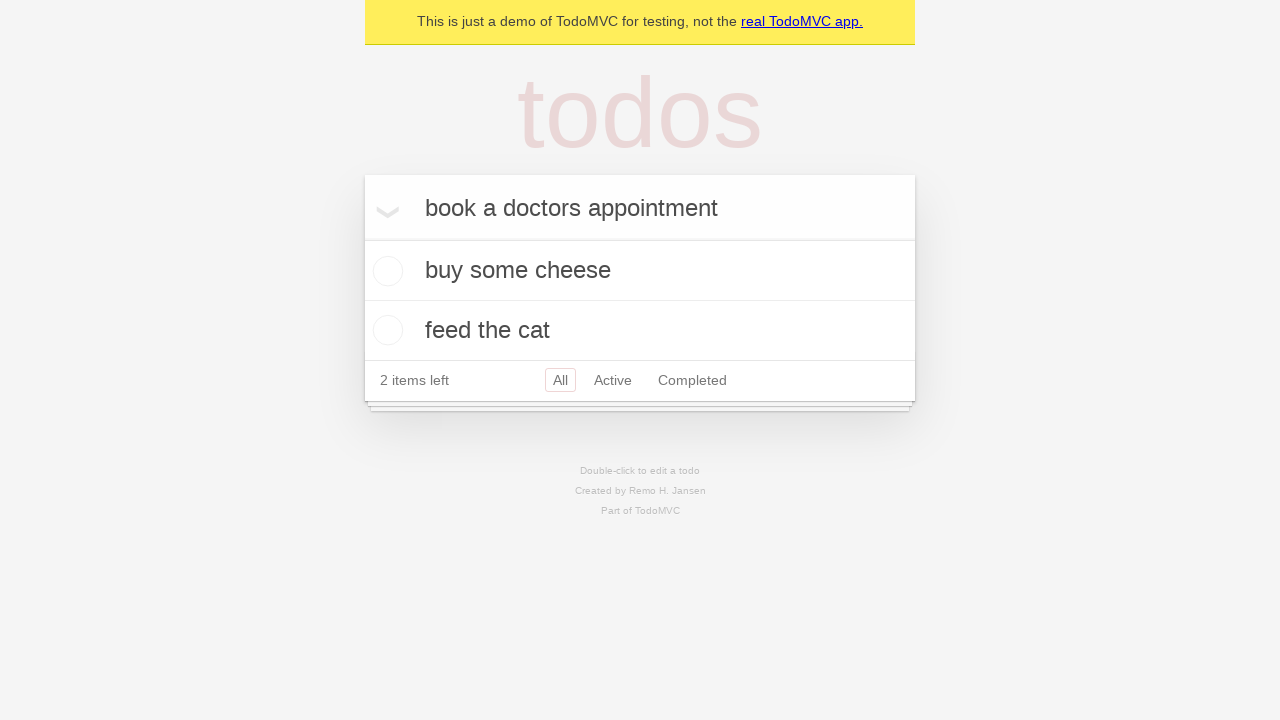

Pressed Enter to add third todo item on internal:attr=[placeholder="What needs to be done?"i]
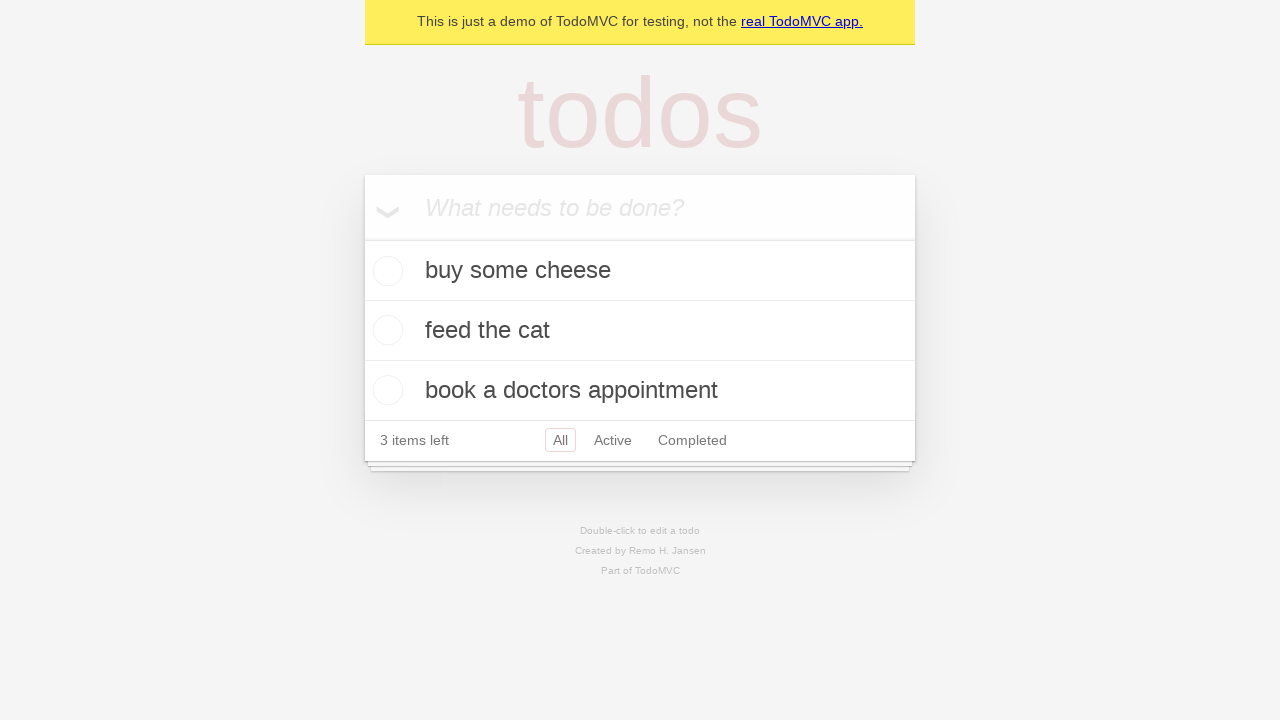

Checked the second todo item (feed the cat) at (385, 330) on internal:testid=[data-testid="todo-item"s] >> nth=1 >> internal:role=checkbox
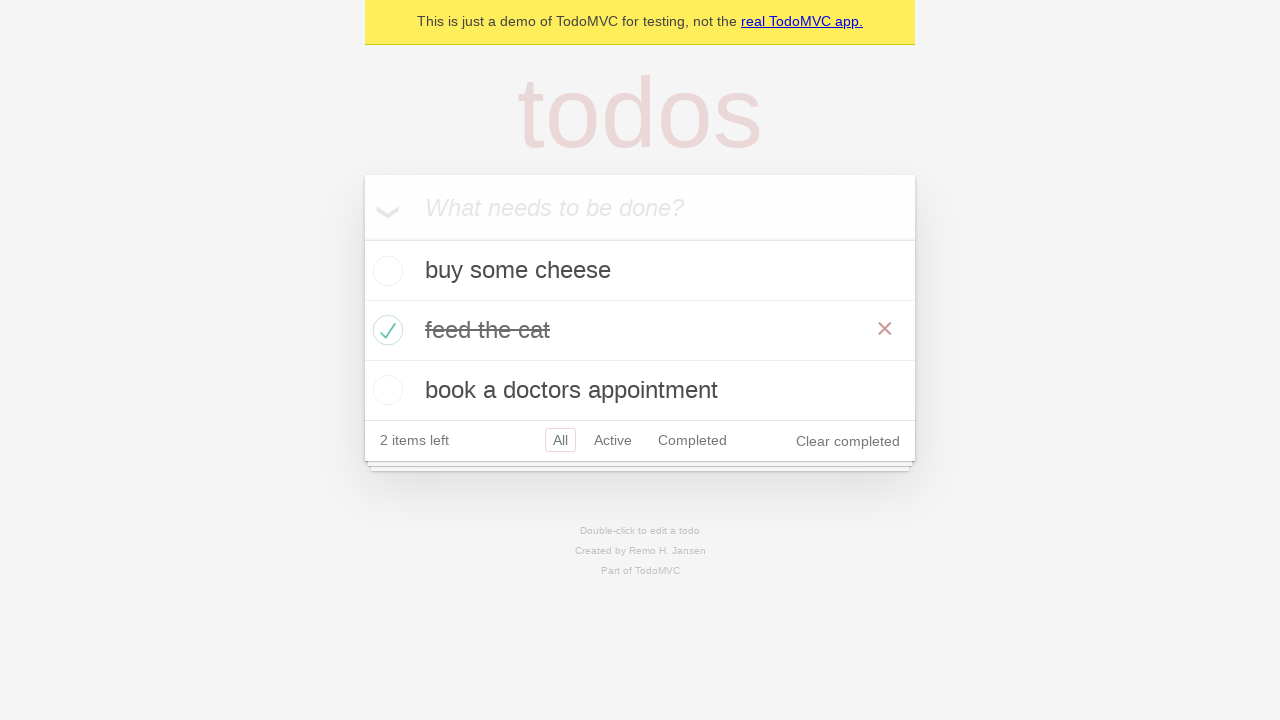

Clicked Clear completed button to remove checked items at (848, 441) on internal:role=button[name="Clear completed"i]
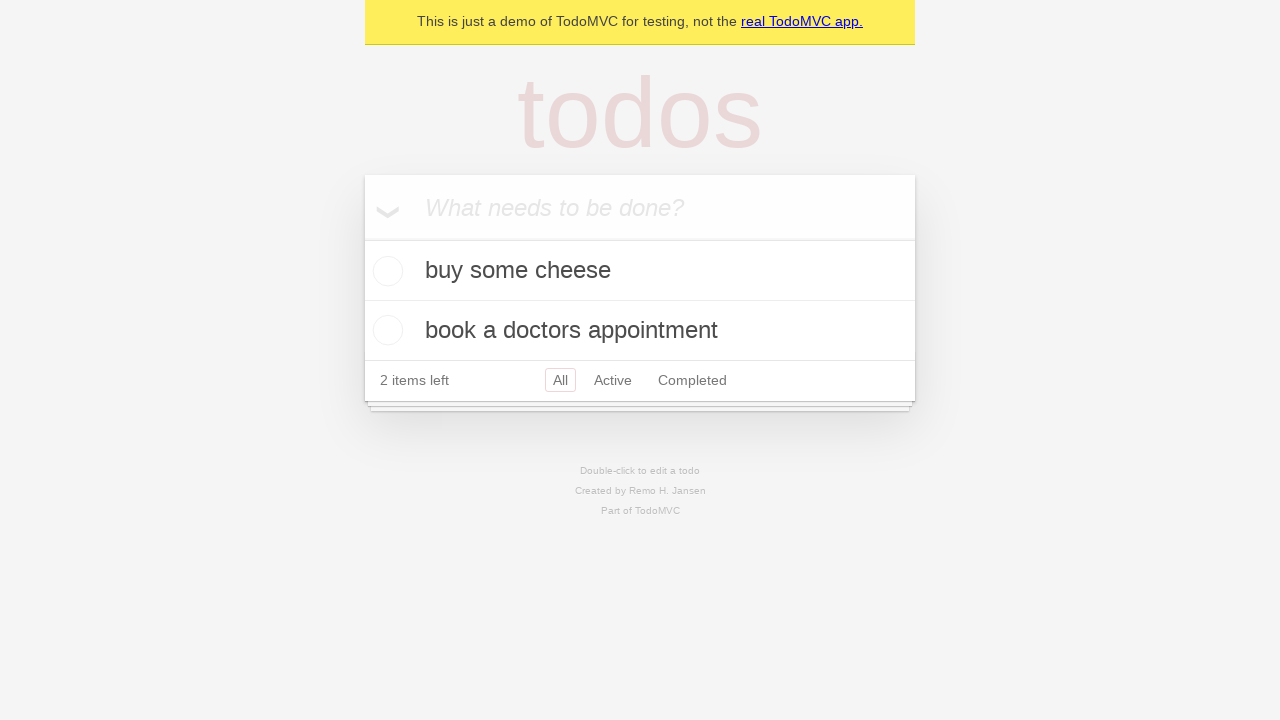

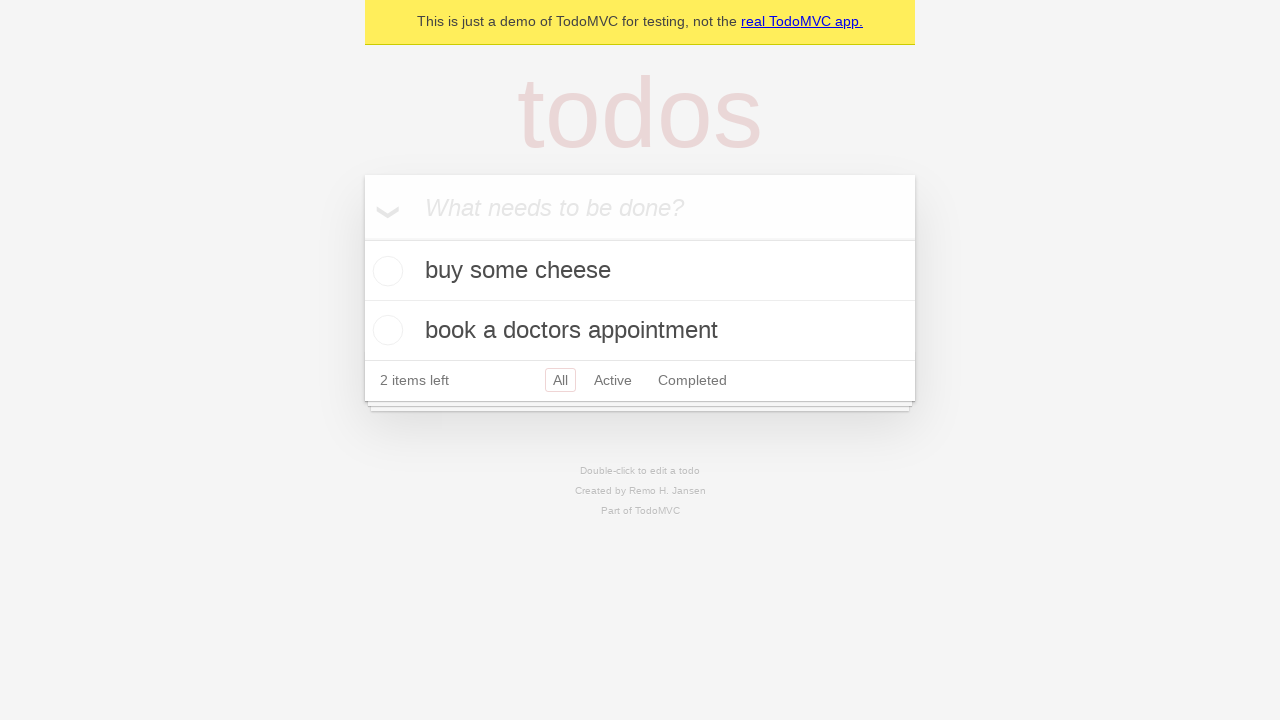